Verifies that the company logo is displayed on the login page

Starting URL: https://opensource-demo.orangehrmlive.com/web/index.php/auth/login

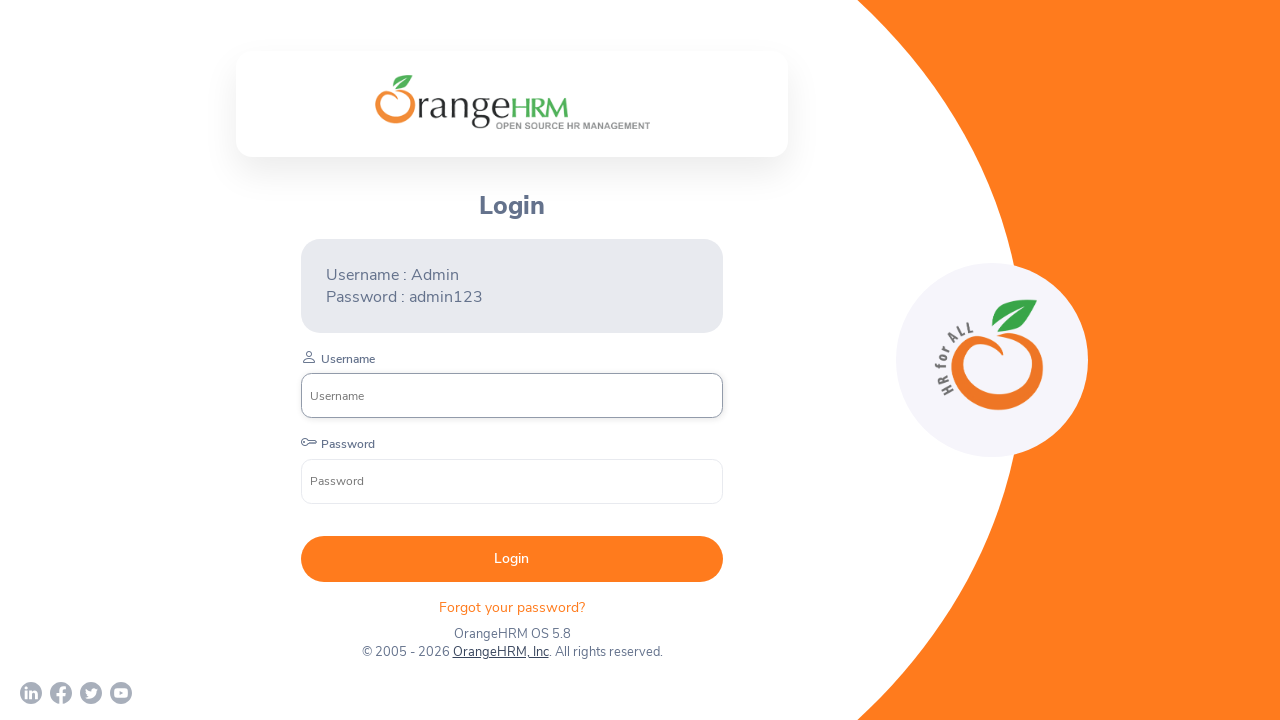

Waited for company logo element to be present on login page
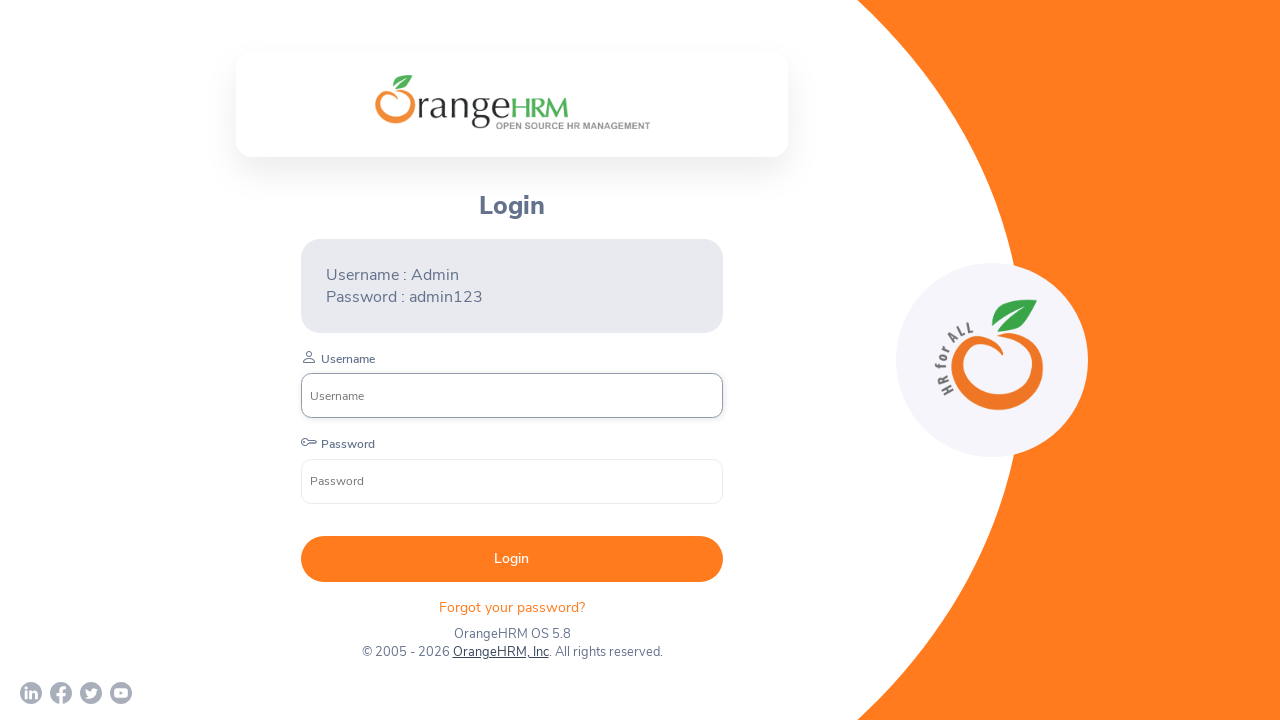

Verified that company logo is visible on the login page
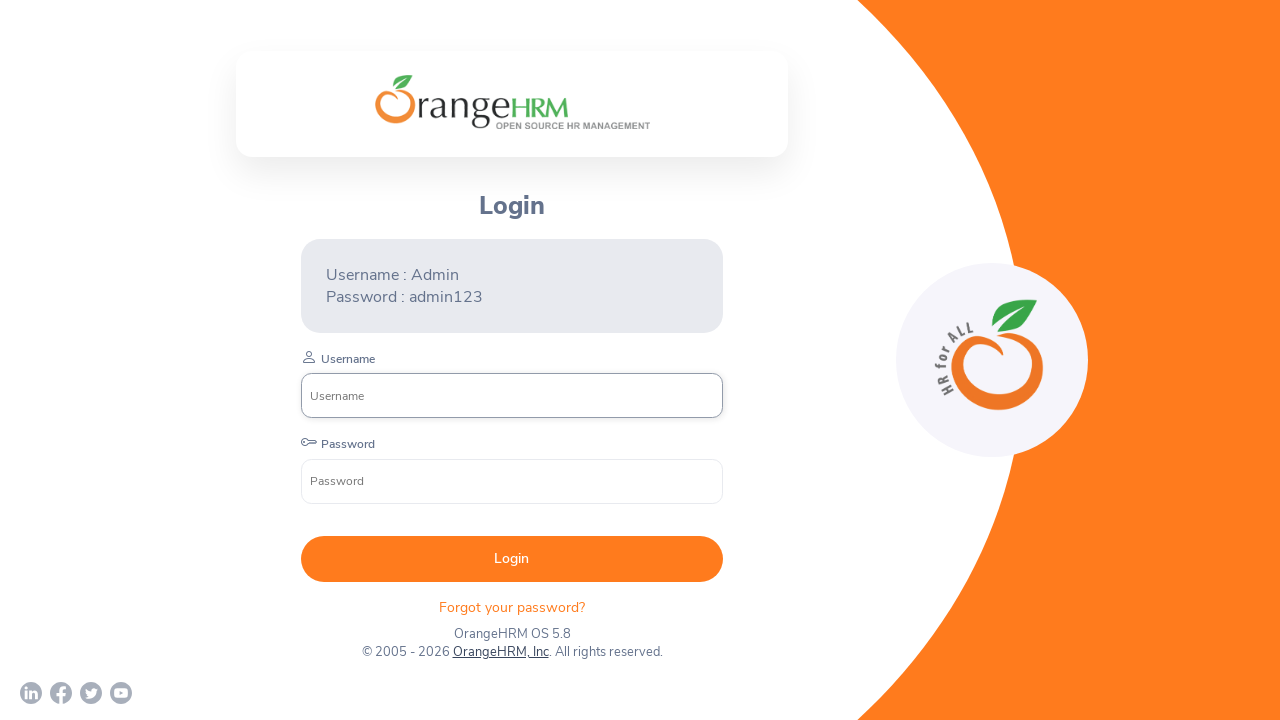

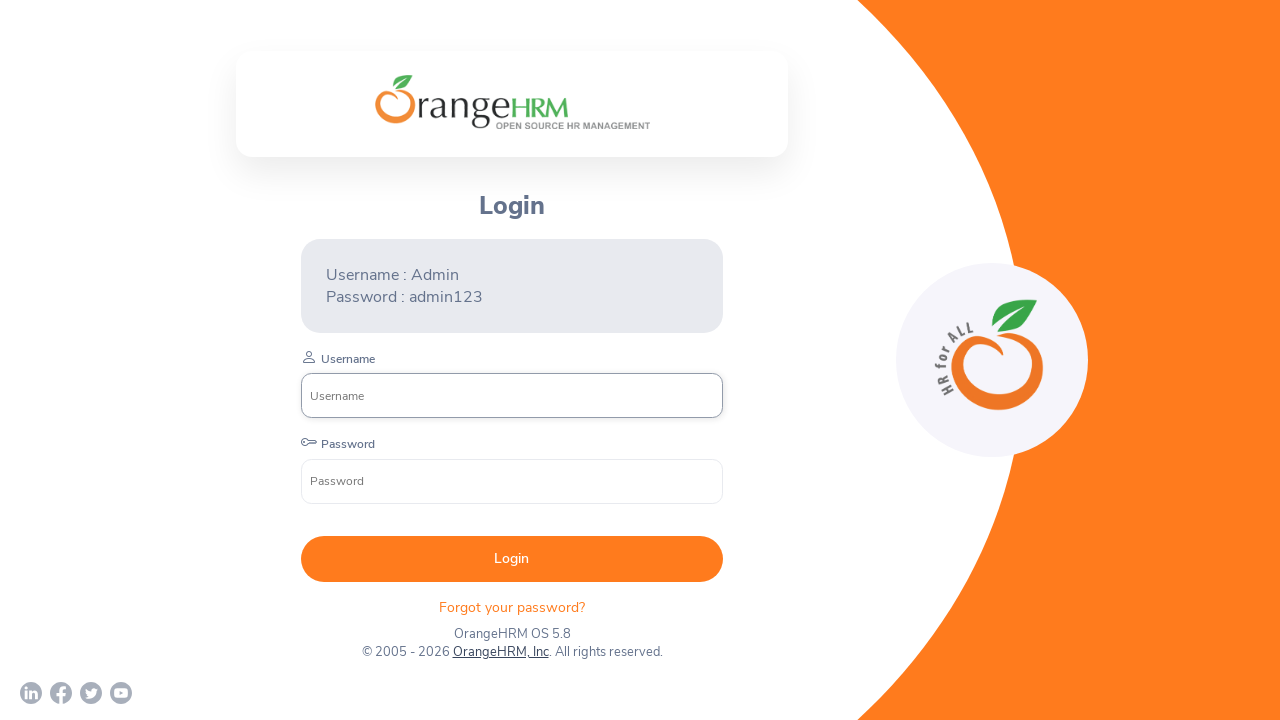